Tests filling a contact form with name, email, and a multi-line message using virtual thread execution

Starting URL: https://ultimateqa.com/complicated-page

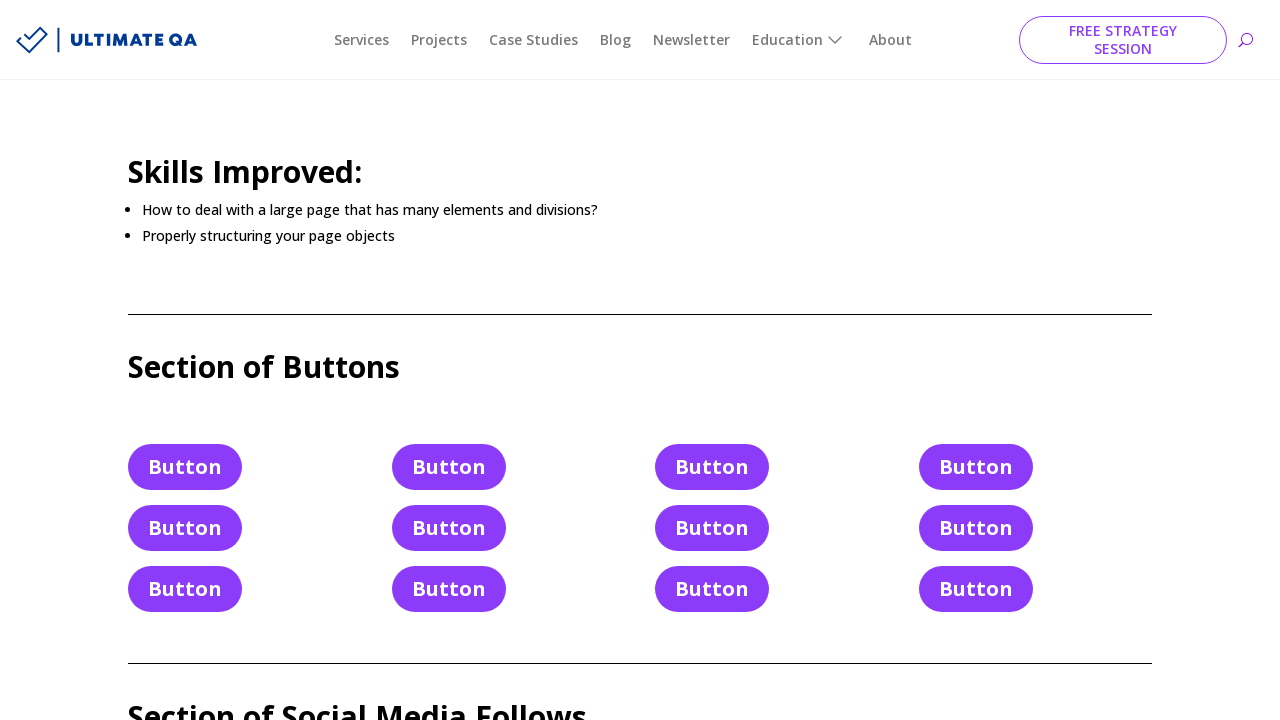

Filled contact name field with 'TEST_NAME' on #et_pb_contact_name_0
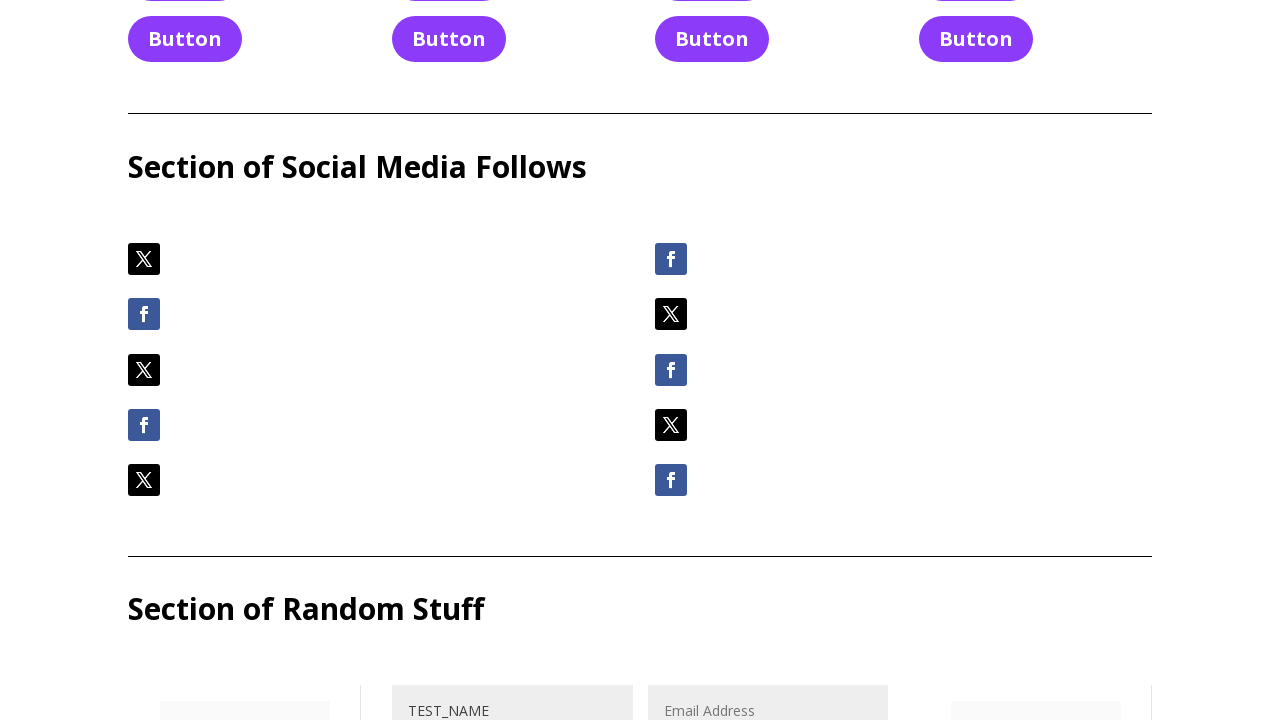

Filled contact email field with 'email@email.email' on #et_pb_contact_email_0
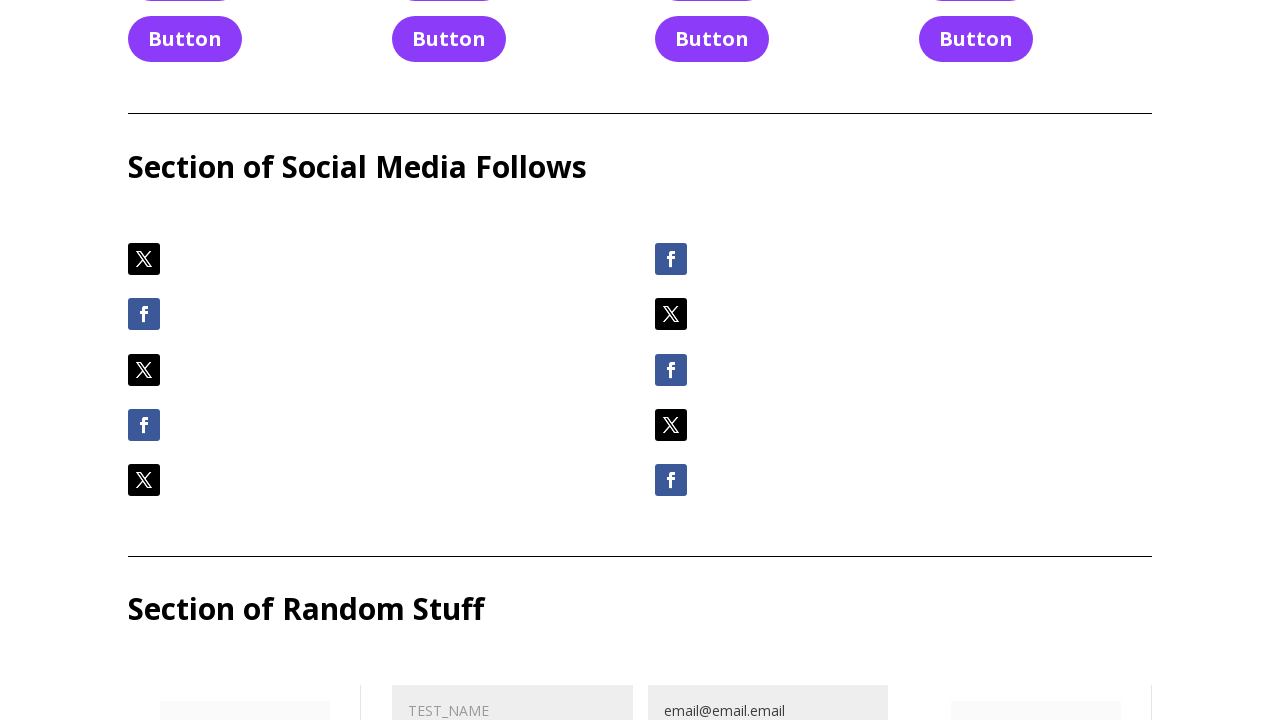

Filled contact message field with multi-line text including special characters on #et_pb_contact_message_0
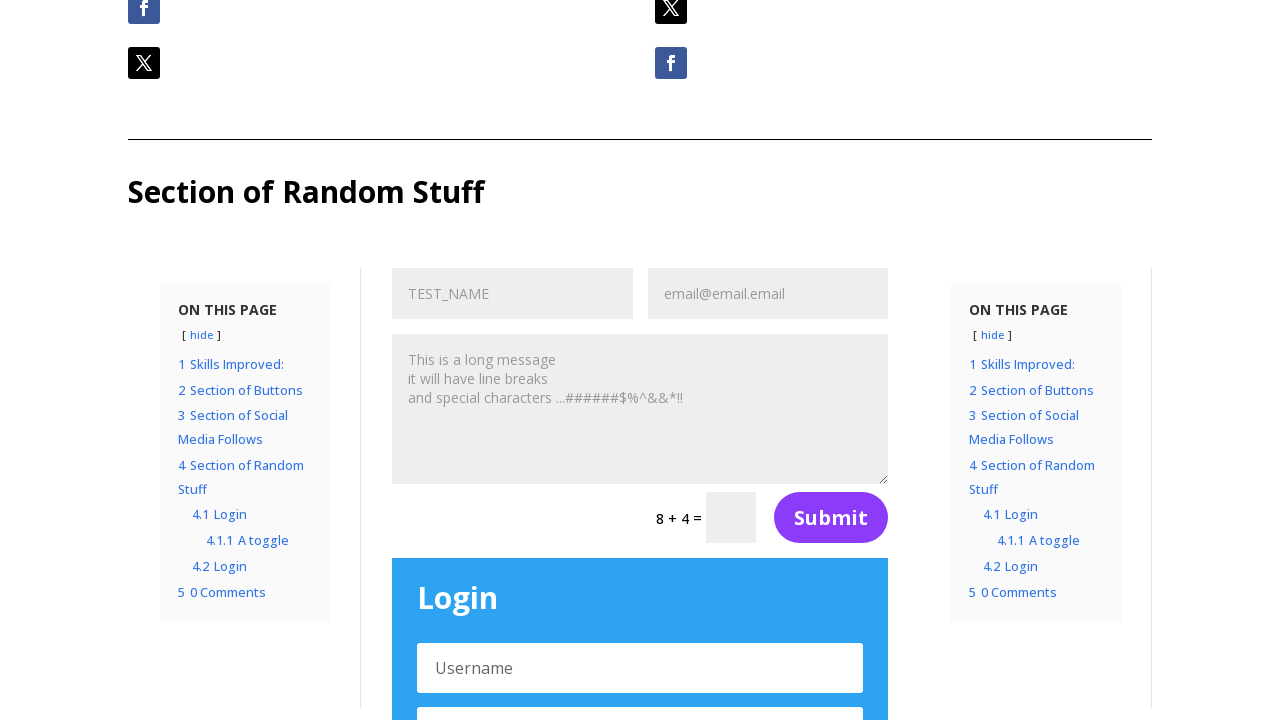

Verified contact message field is visible and loaded
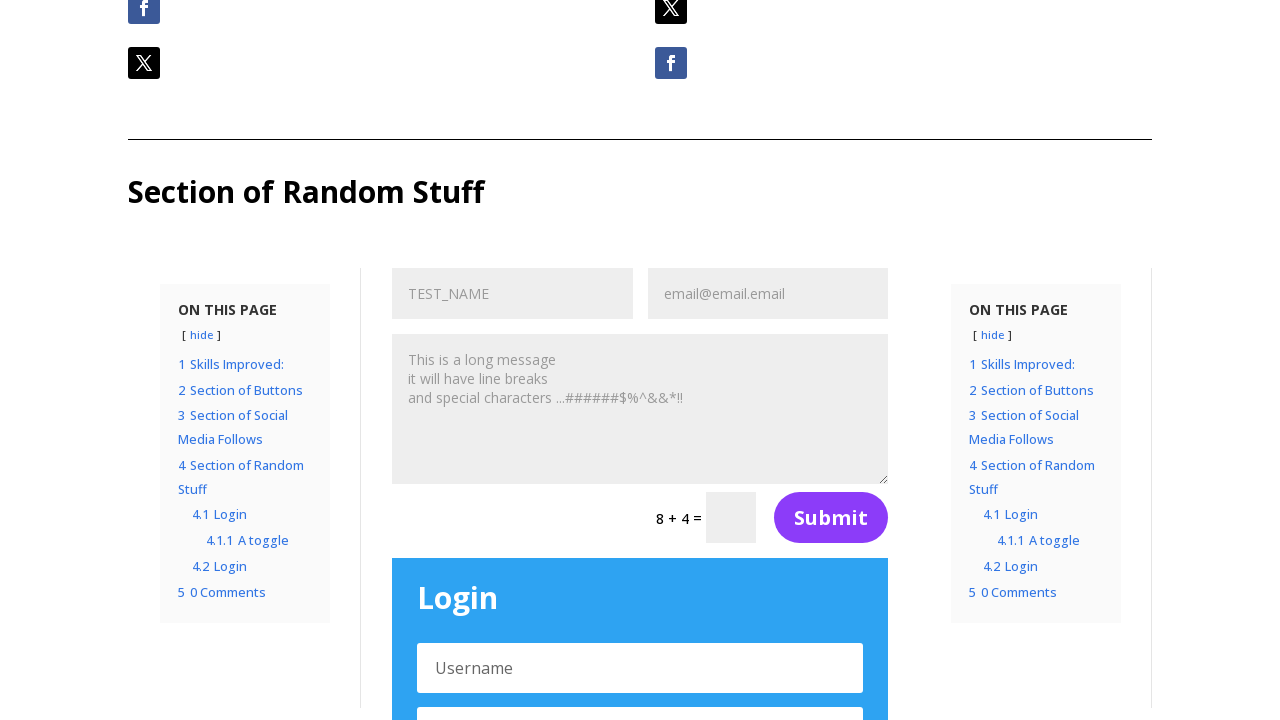

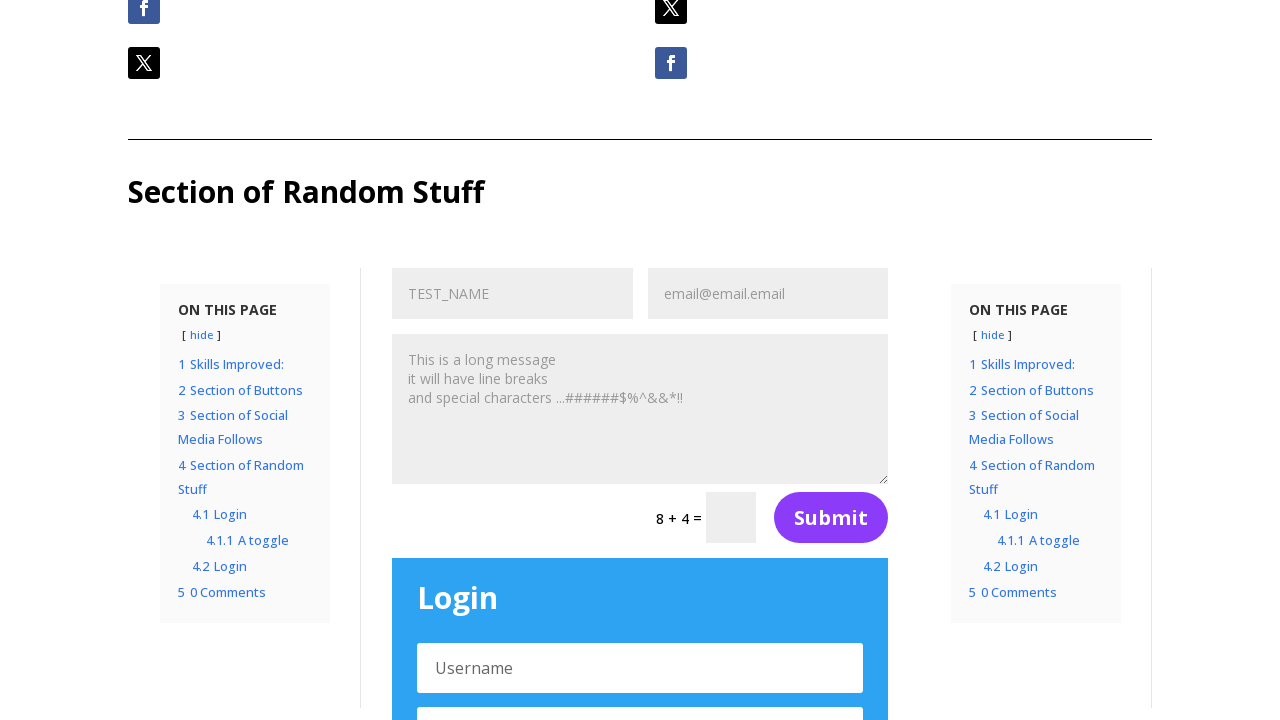